Navigates to the hightest.nc website and maximizes the browser window to verify the page loads successfully.

Starting URL: https://hightest.nc/

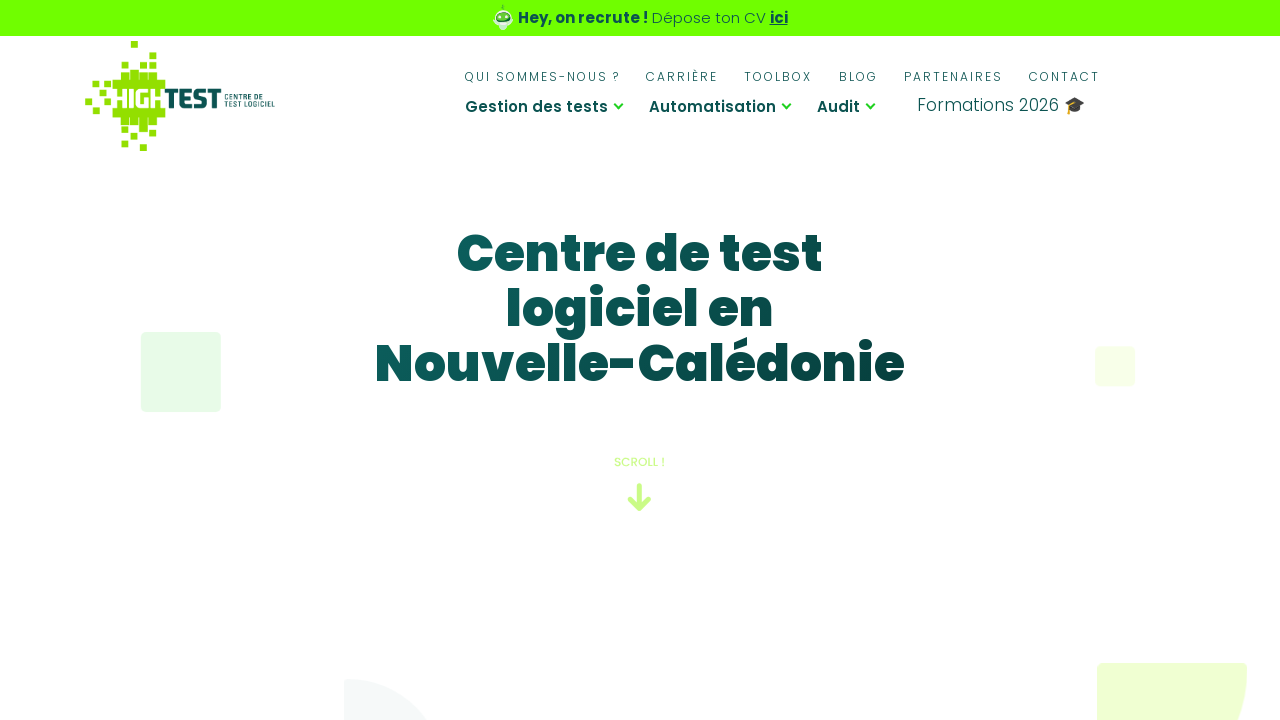

Set viewport size to 1920x1080
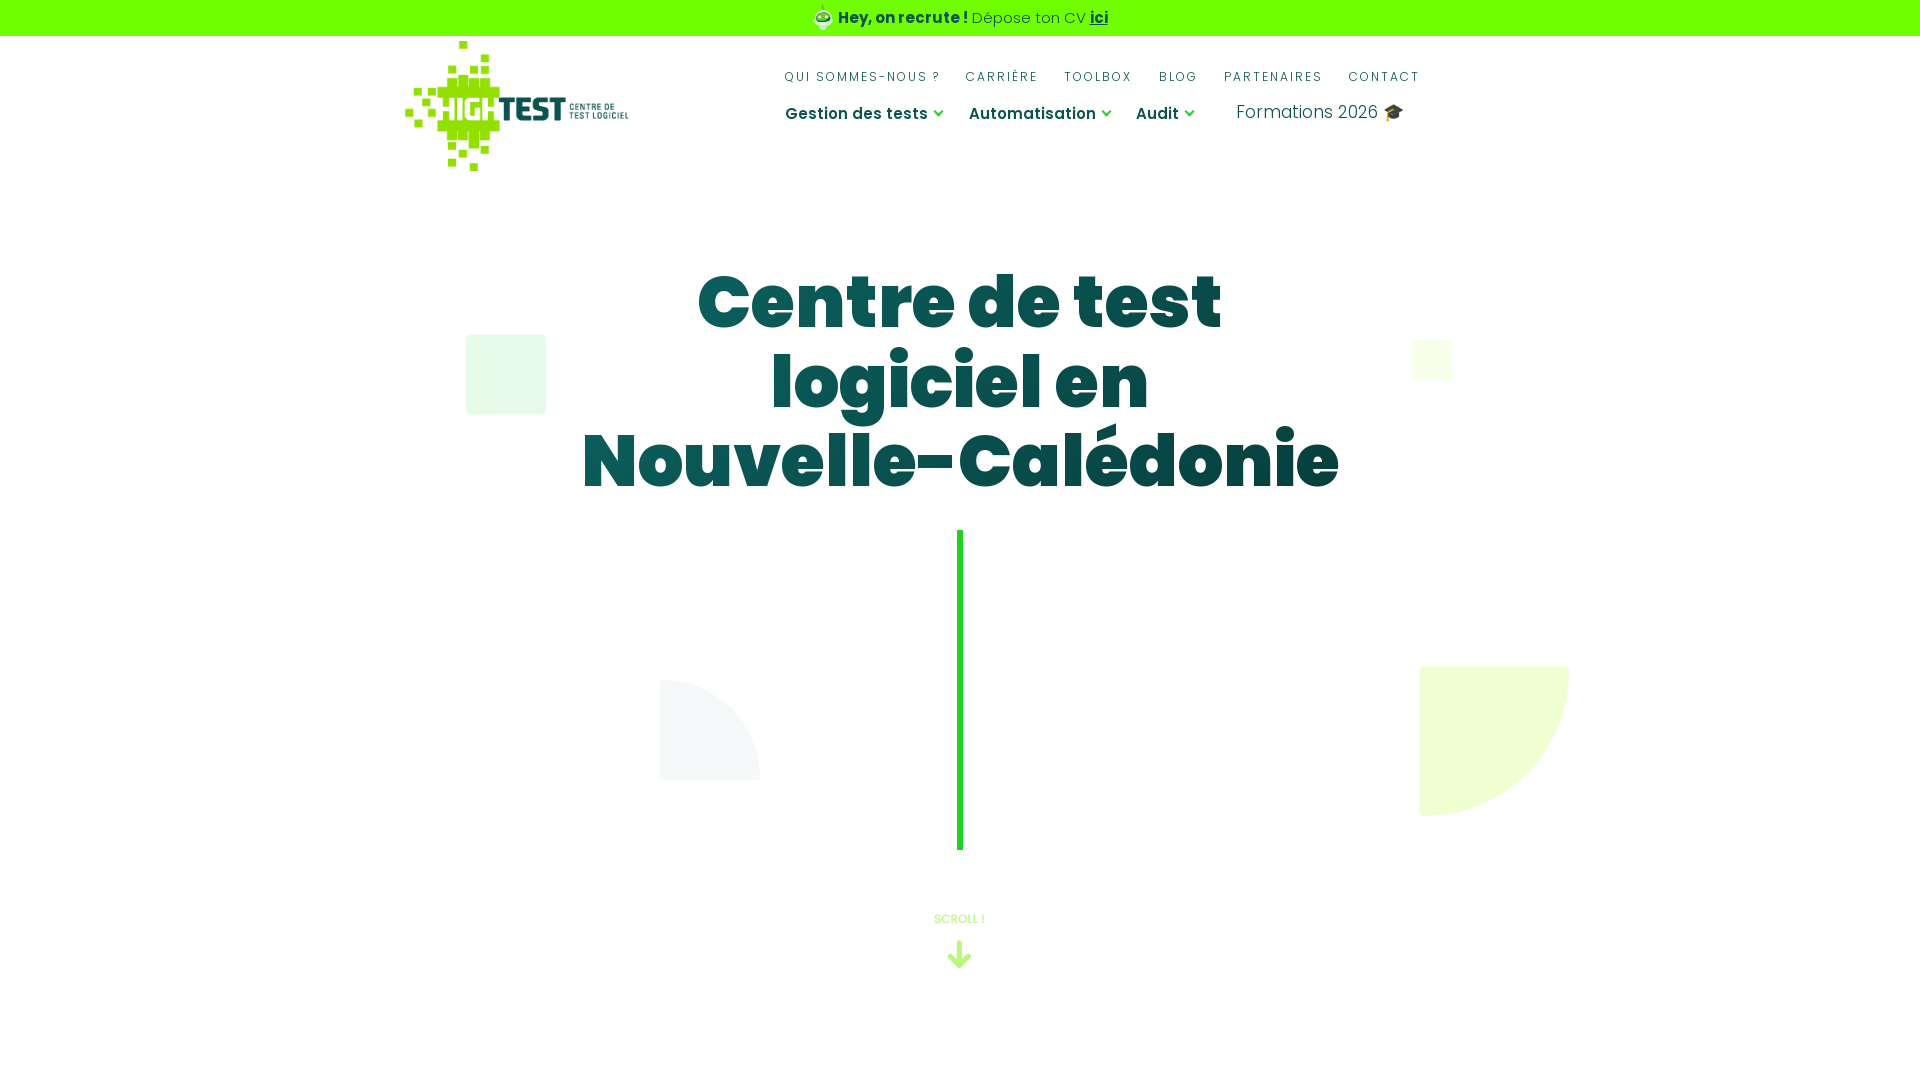

Page fully loaded (networkidle state reached)
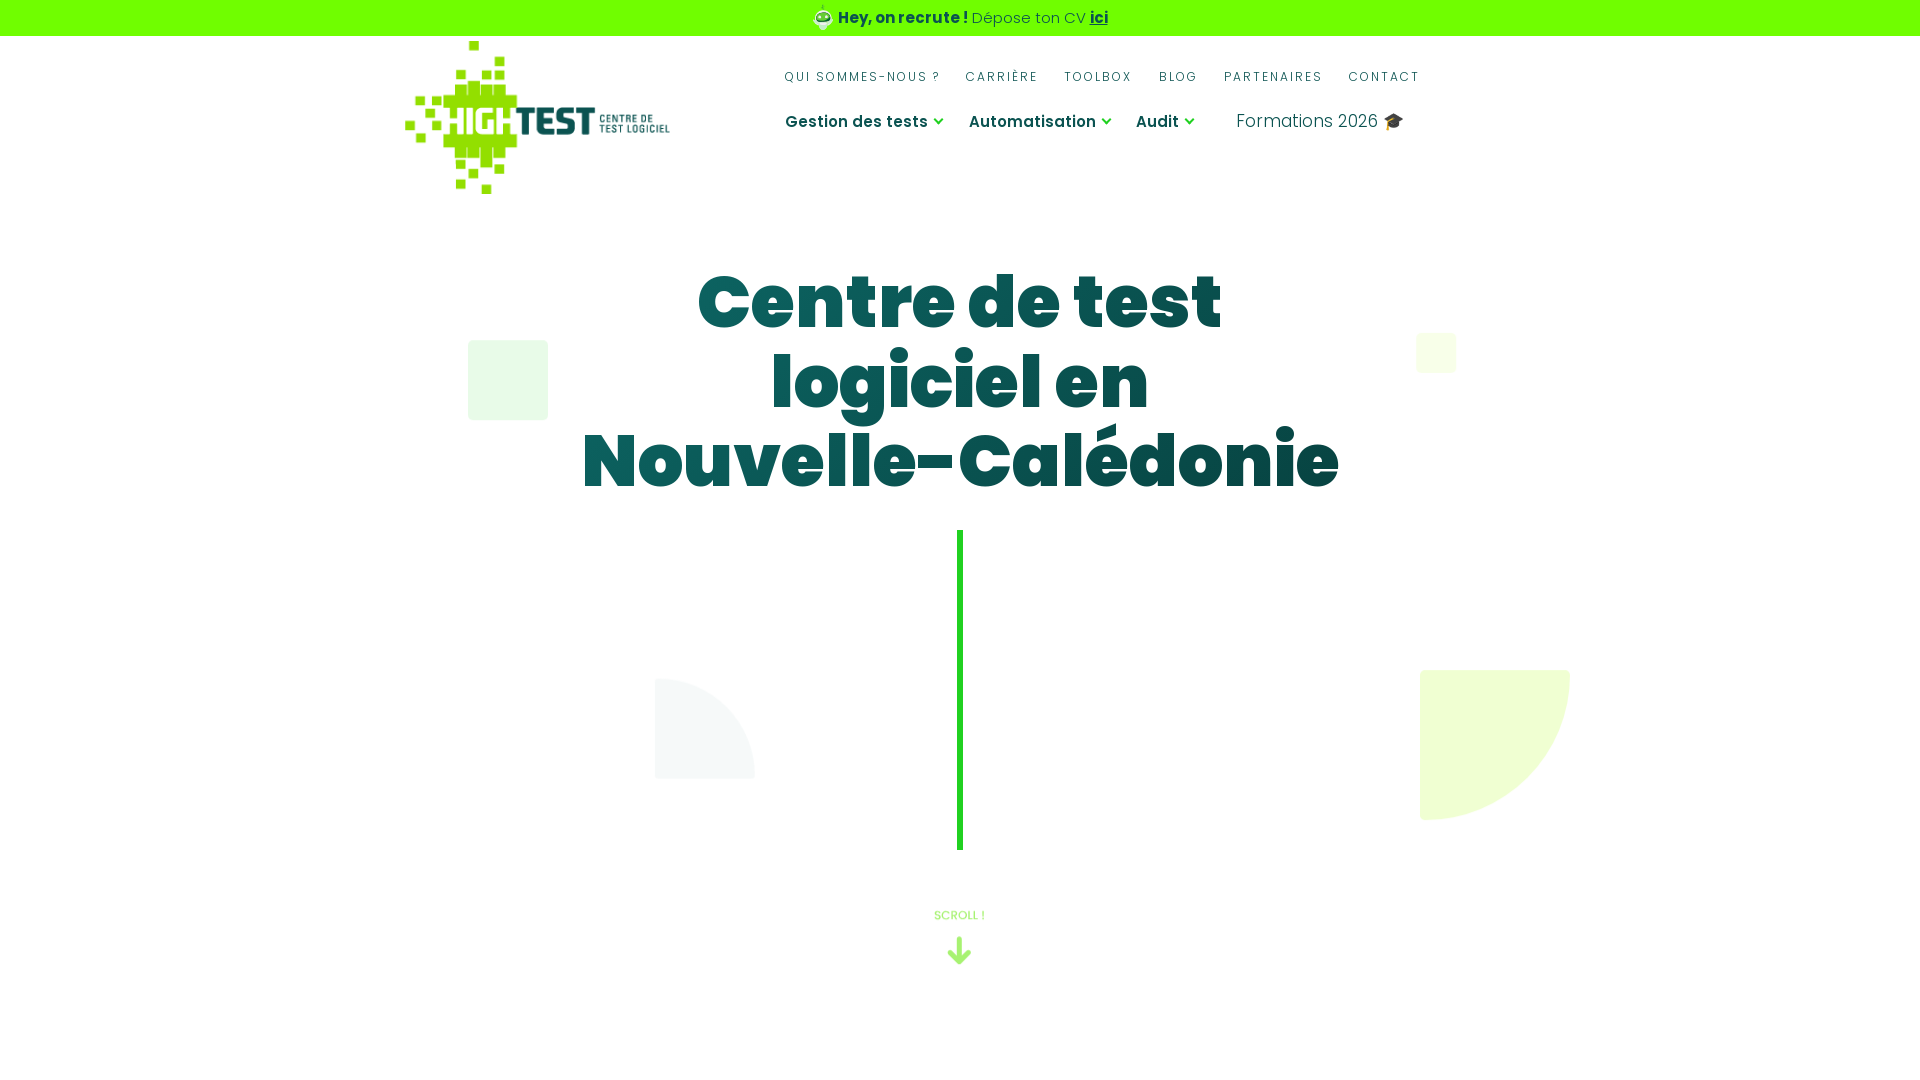

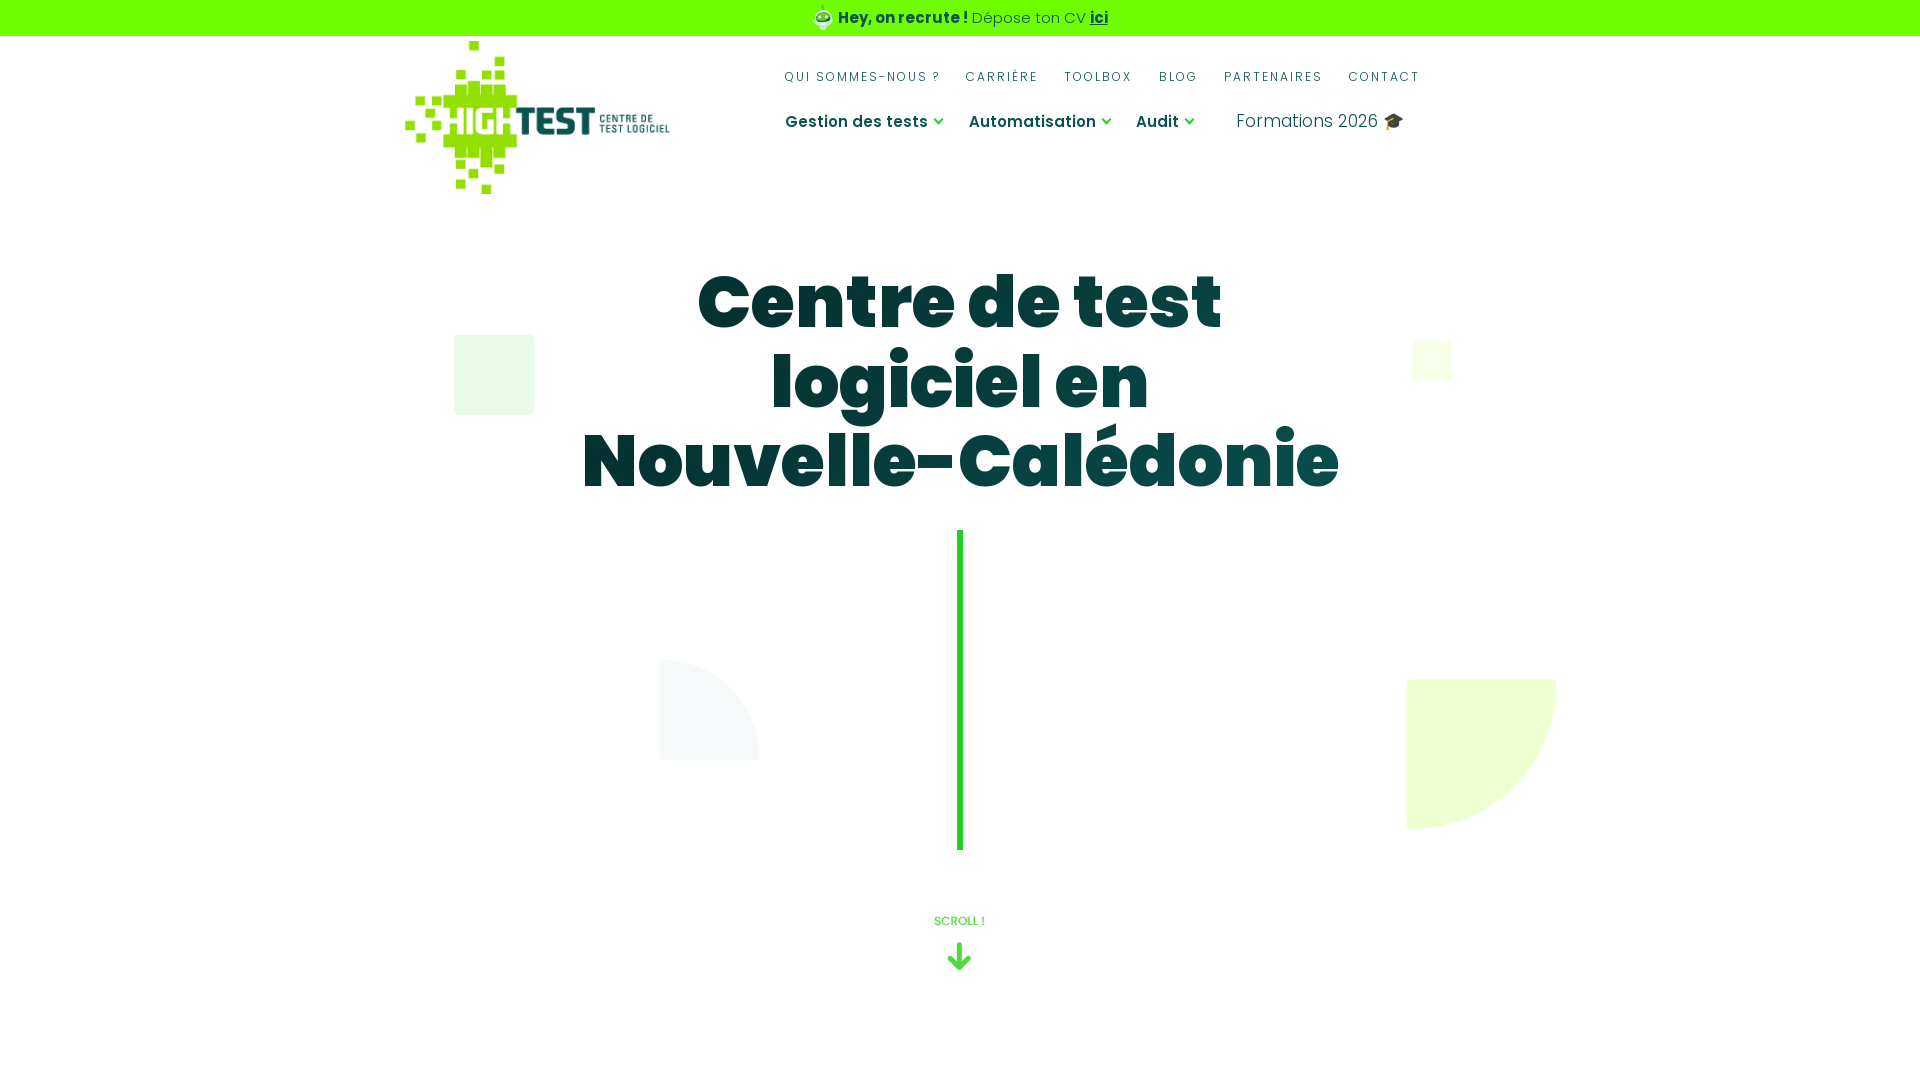